Tests the Python.org search functionality by entering "pycon" in the search box and submitting the search form

Starting URL: http://www.python.org

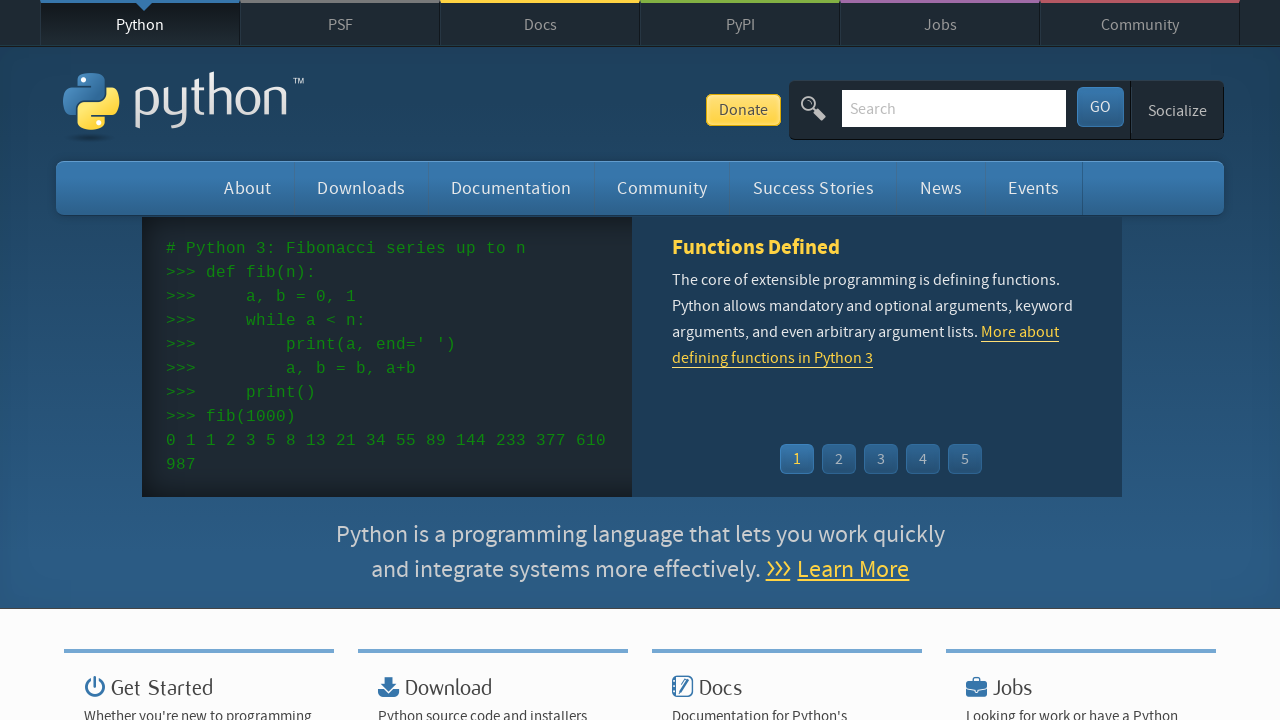

Verified page title contains 'Python'
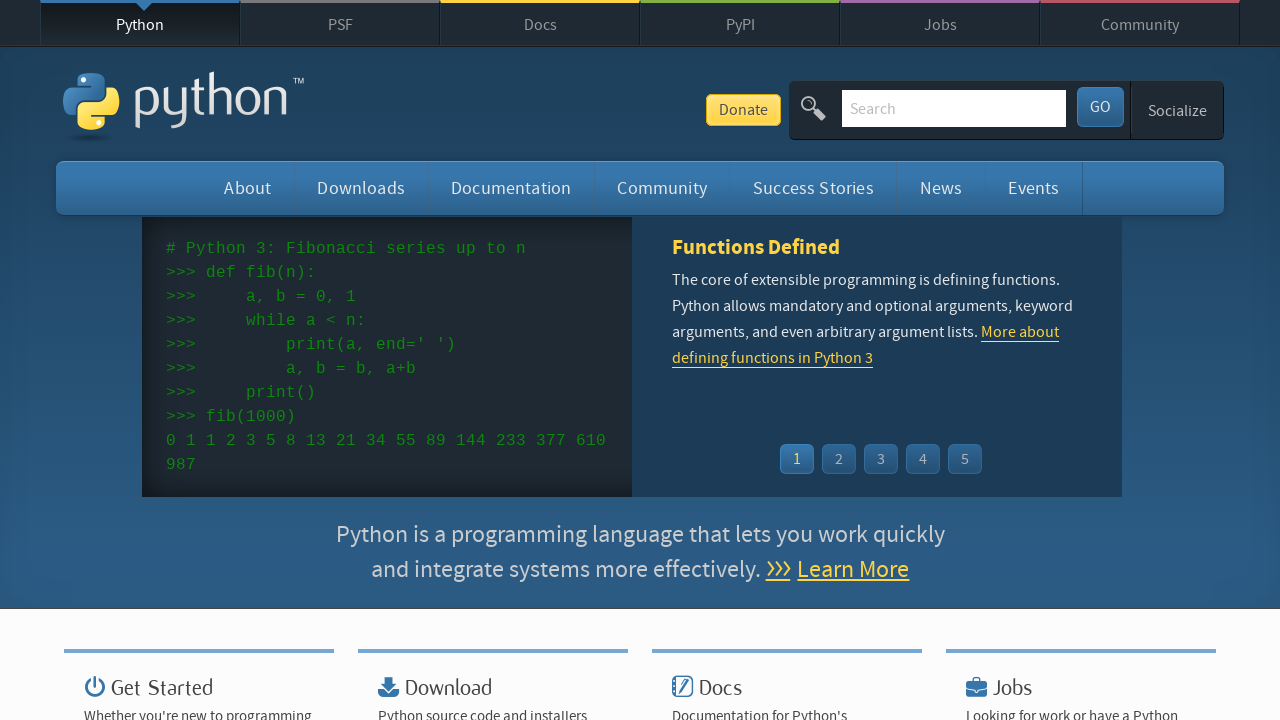

Filled search box with 'pycon' on input[name='q']
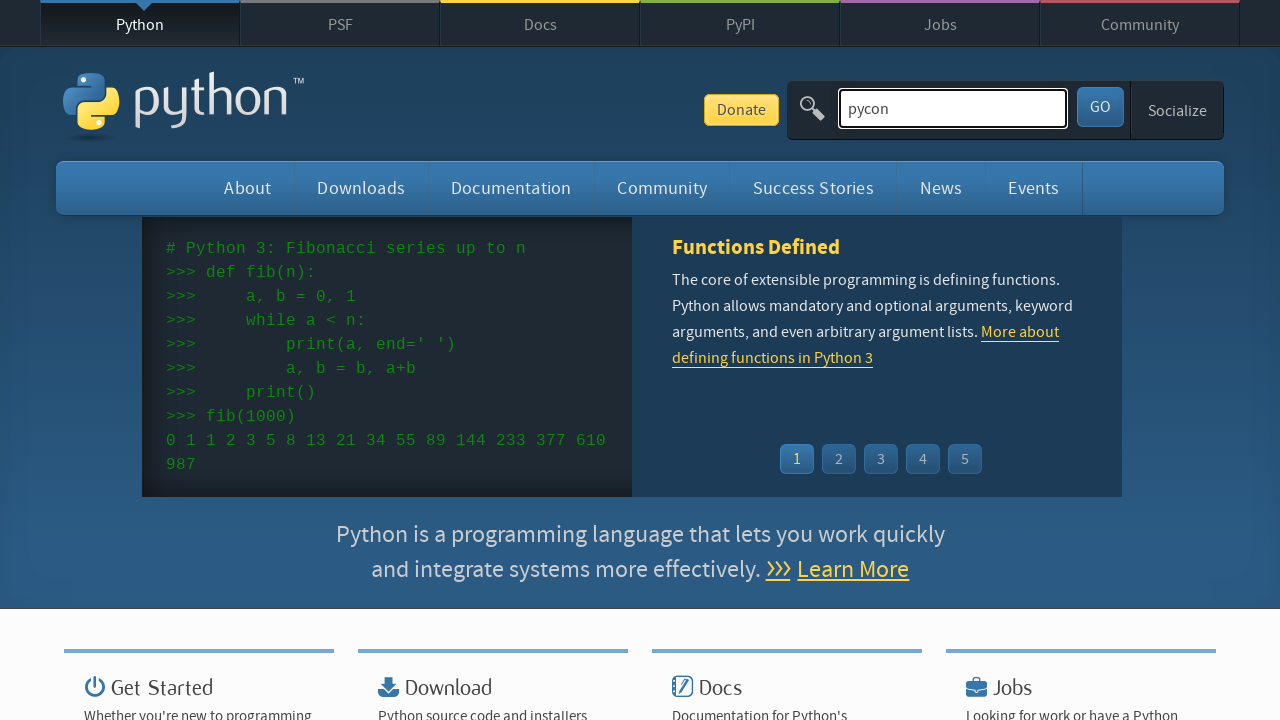

Pressed Enter to submit search form on input[name='q']
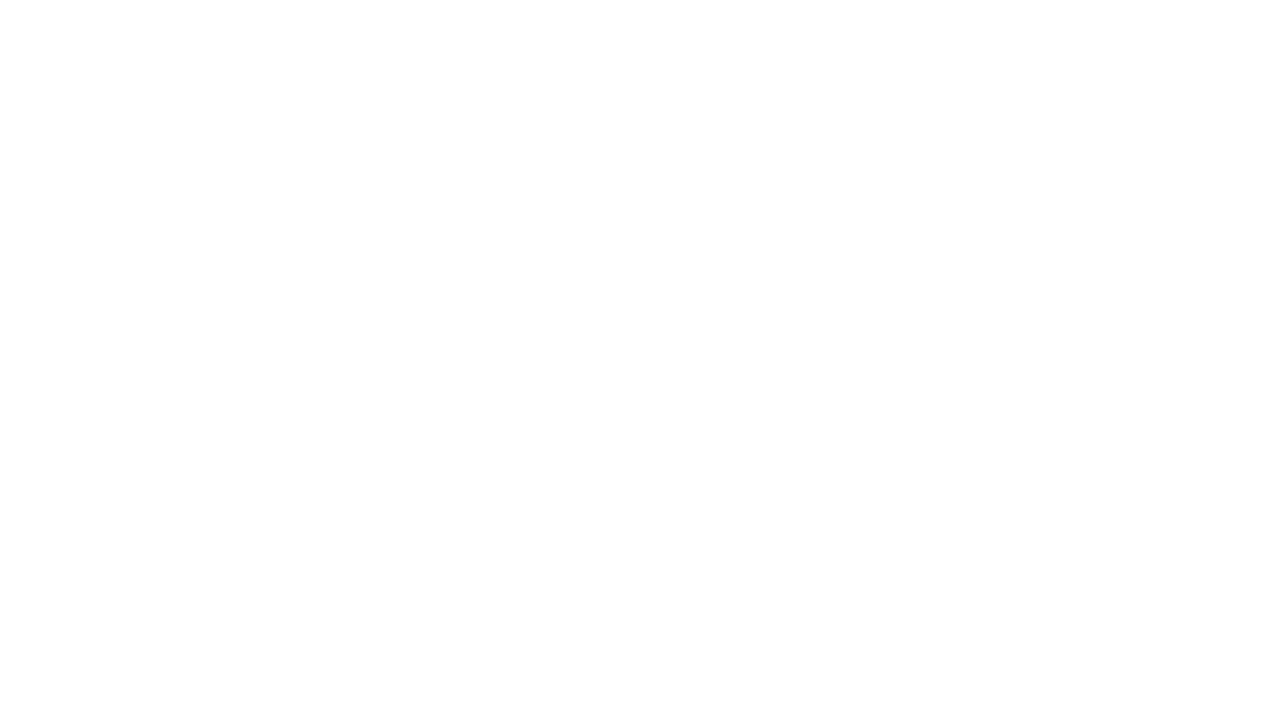

Waited for page to reach networkidle state
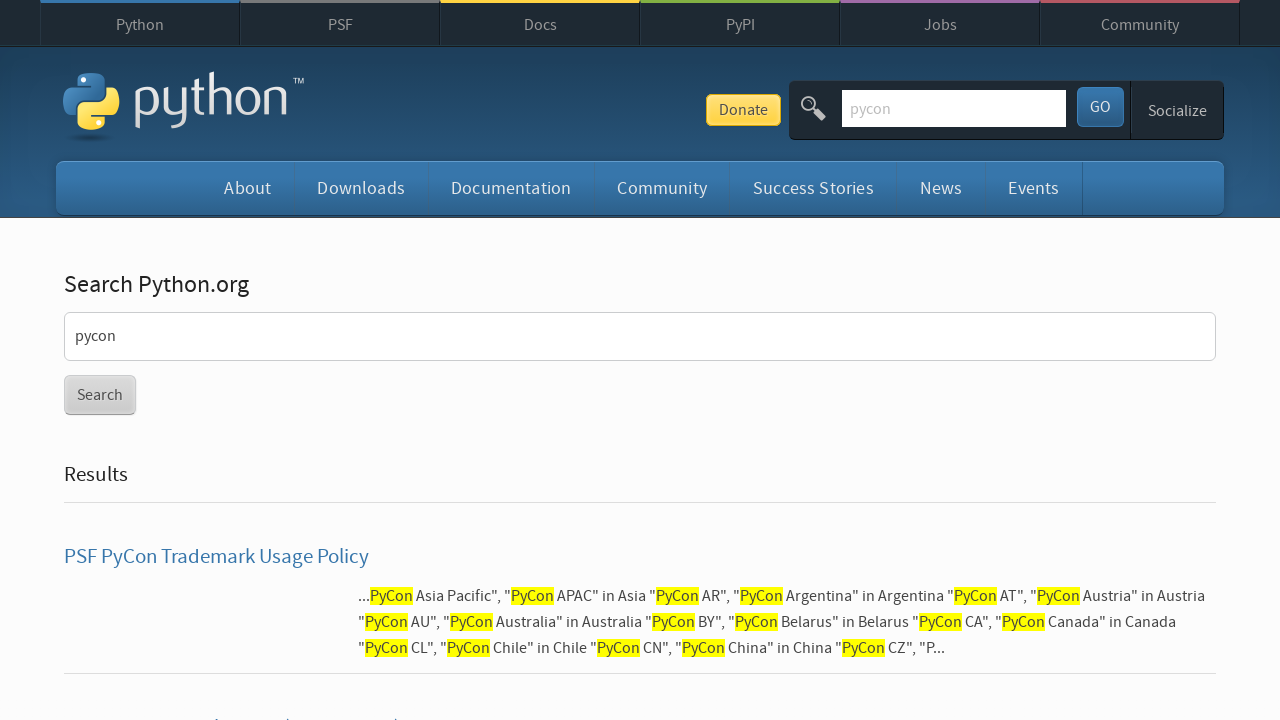

Verified search results do not contain 'No results found' message
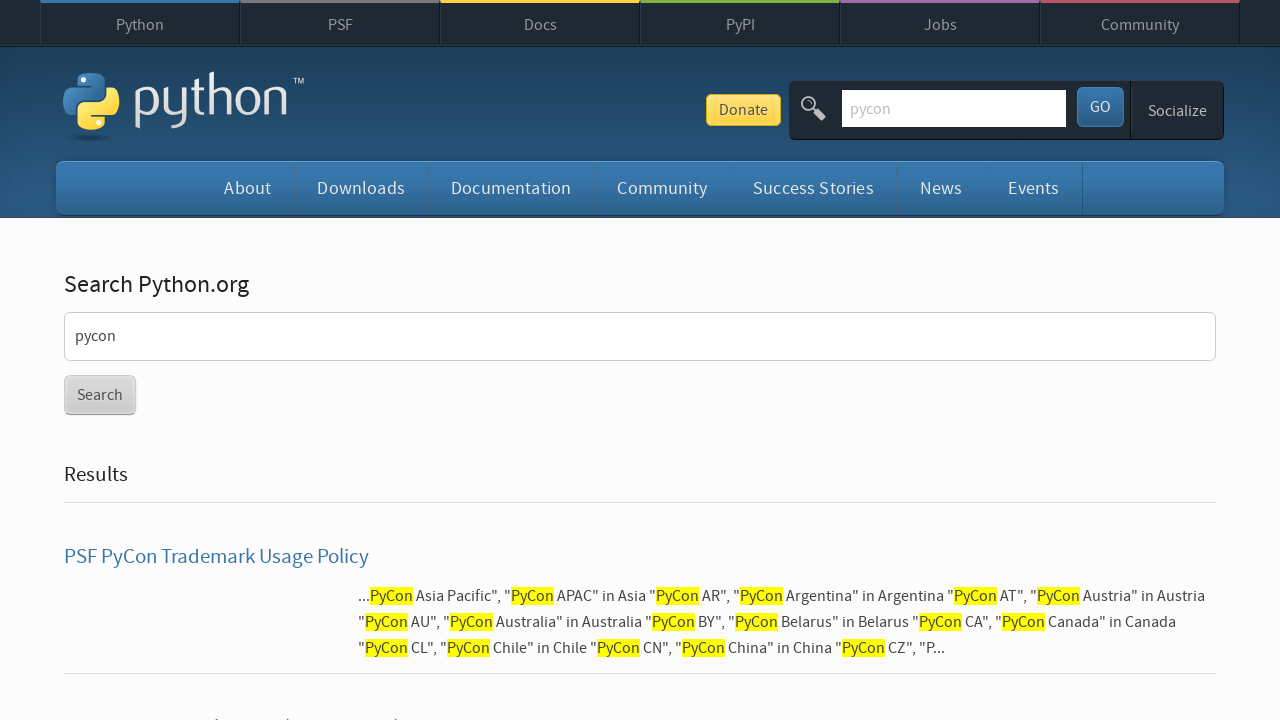

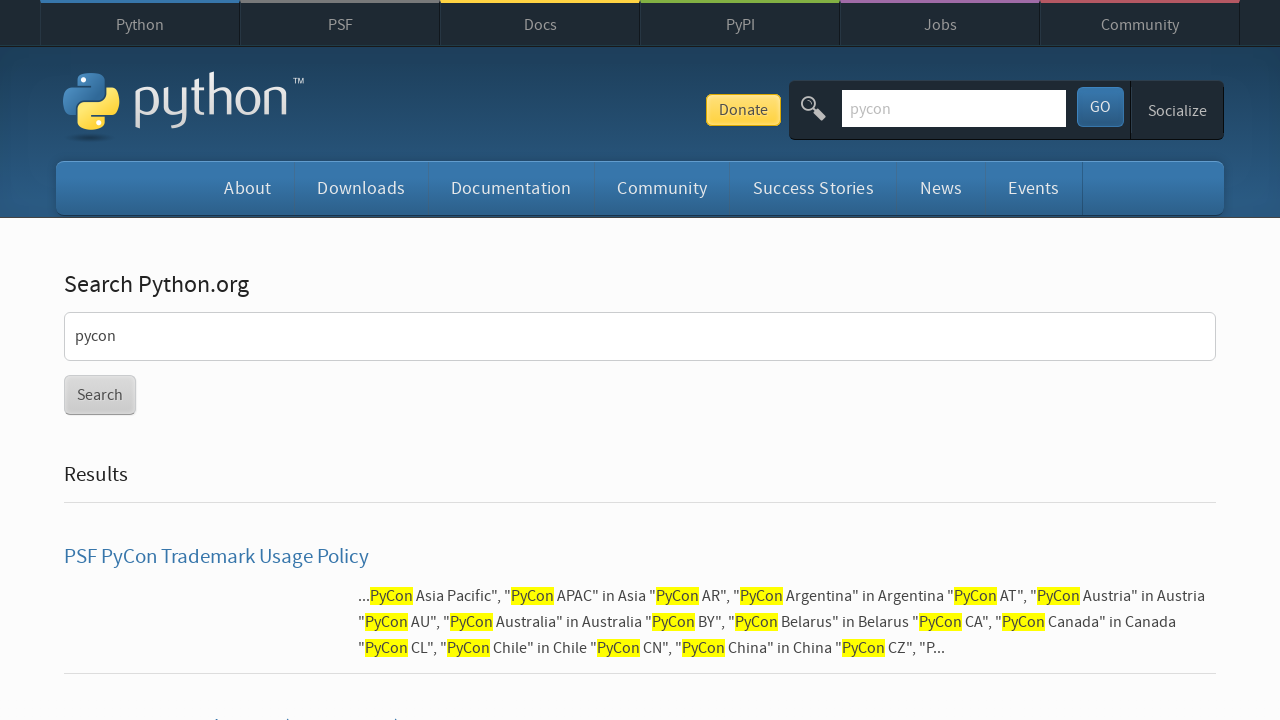